Tests checkbox functionality by iterating through all checkboxes in the Checkbox Example section and clicking each one that is not already selected

Starting URL: https://rahulshettyacademy.com/AutomationPractice/

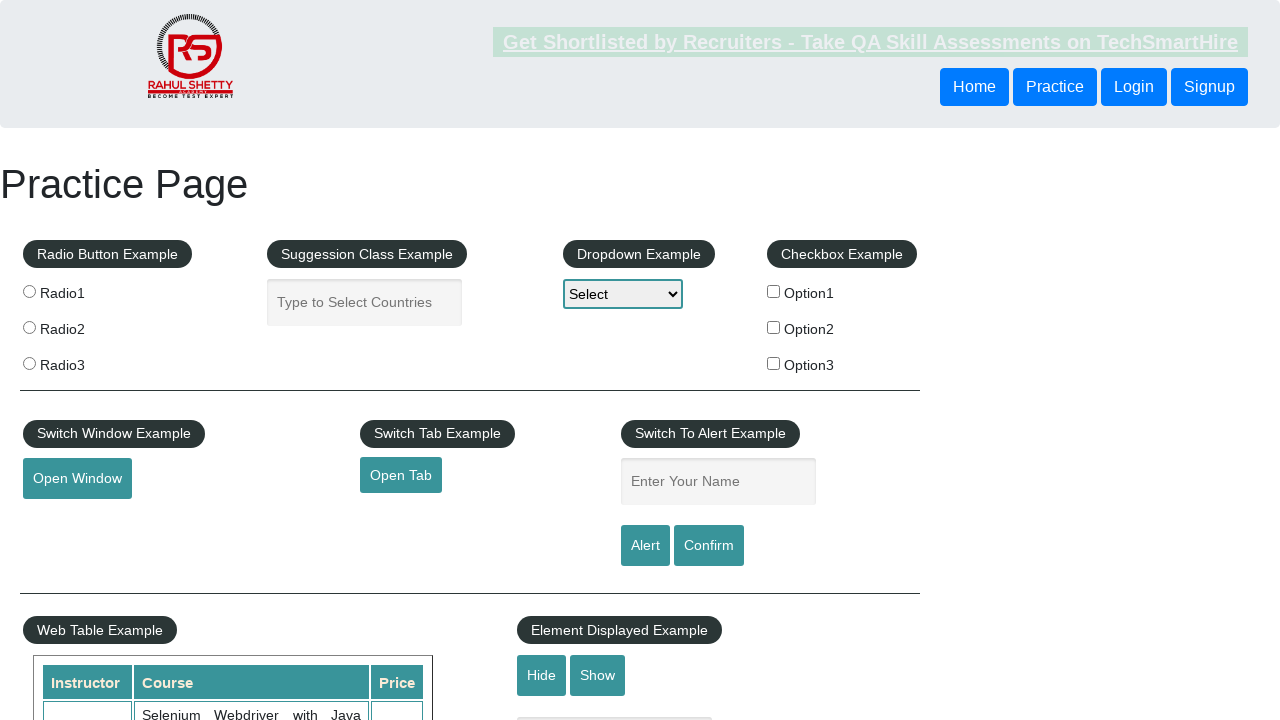

Retrieved all checkboxes from the Checkbox Example section
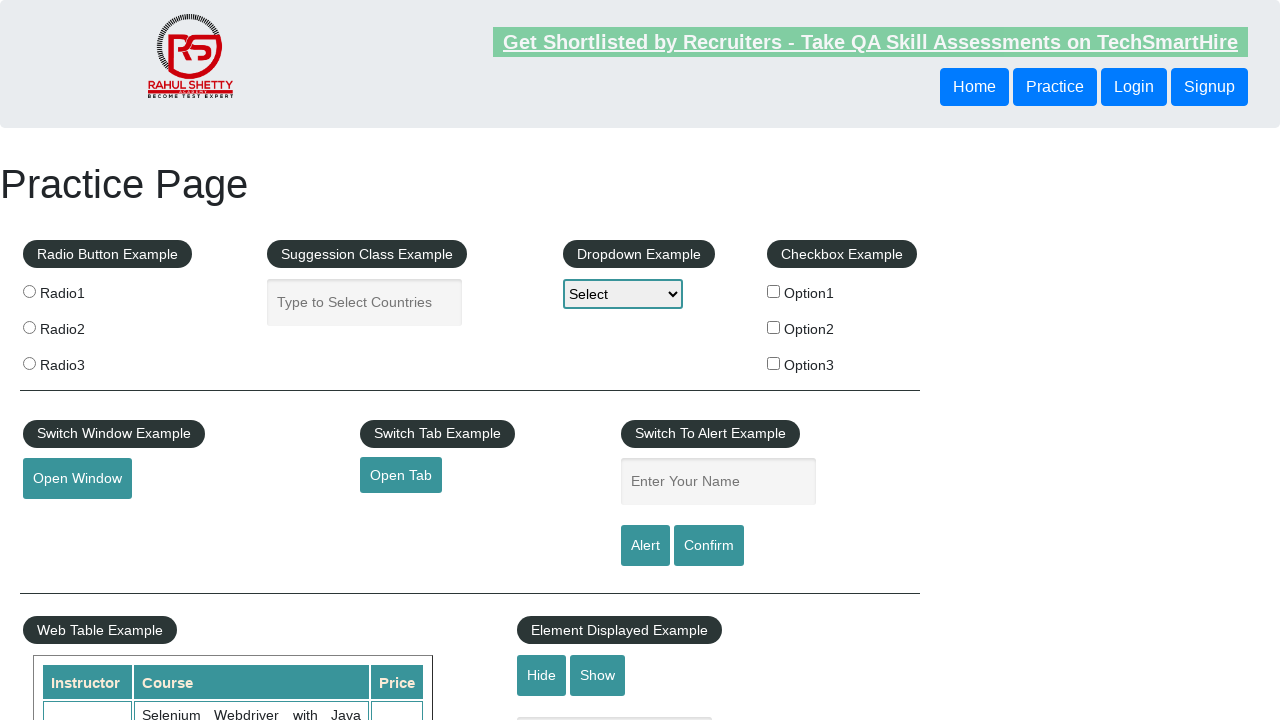

Clicked an unchecked checkbox at (774, 291) on xpath=//fieldset[contains(.,'Checkbox Example')]/child::label/input >> nth=0
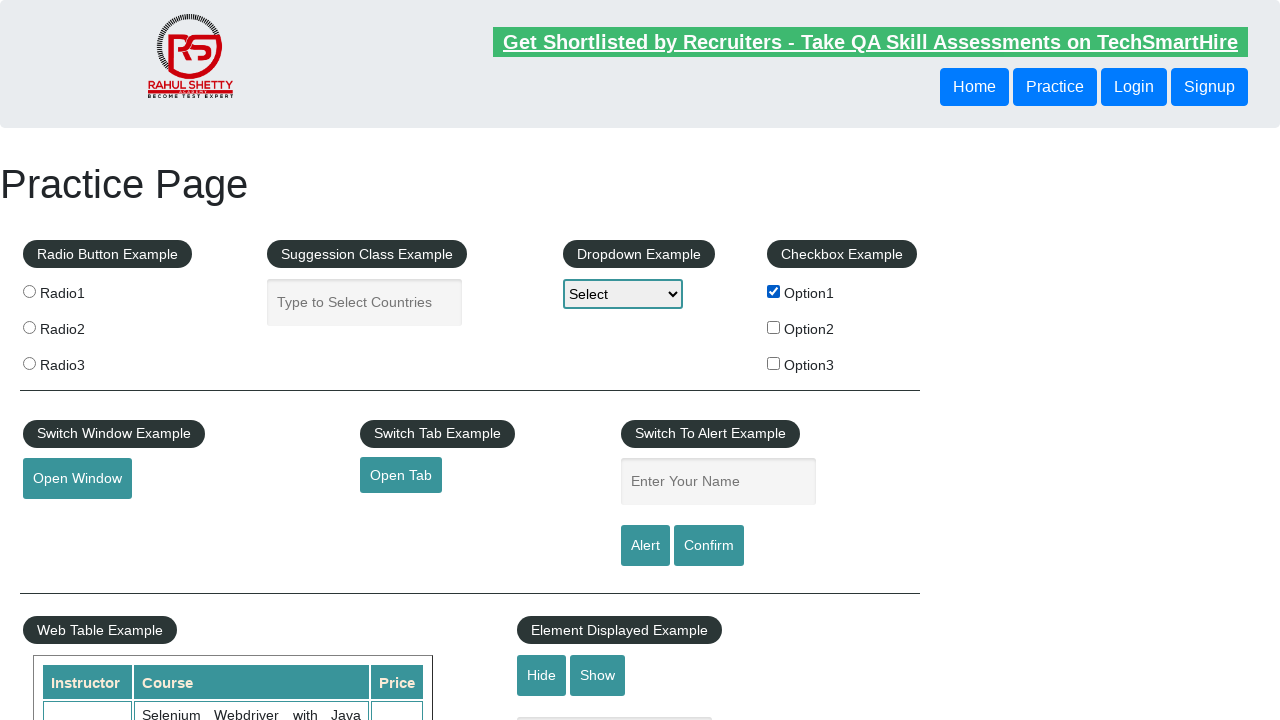

Waited 1000ms after clicking checkbox
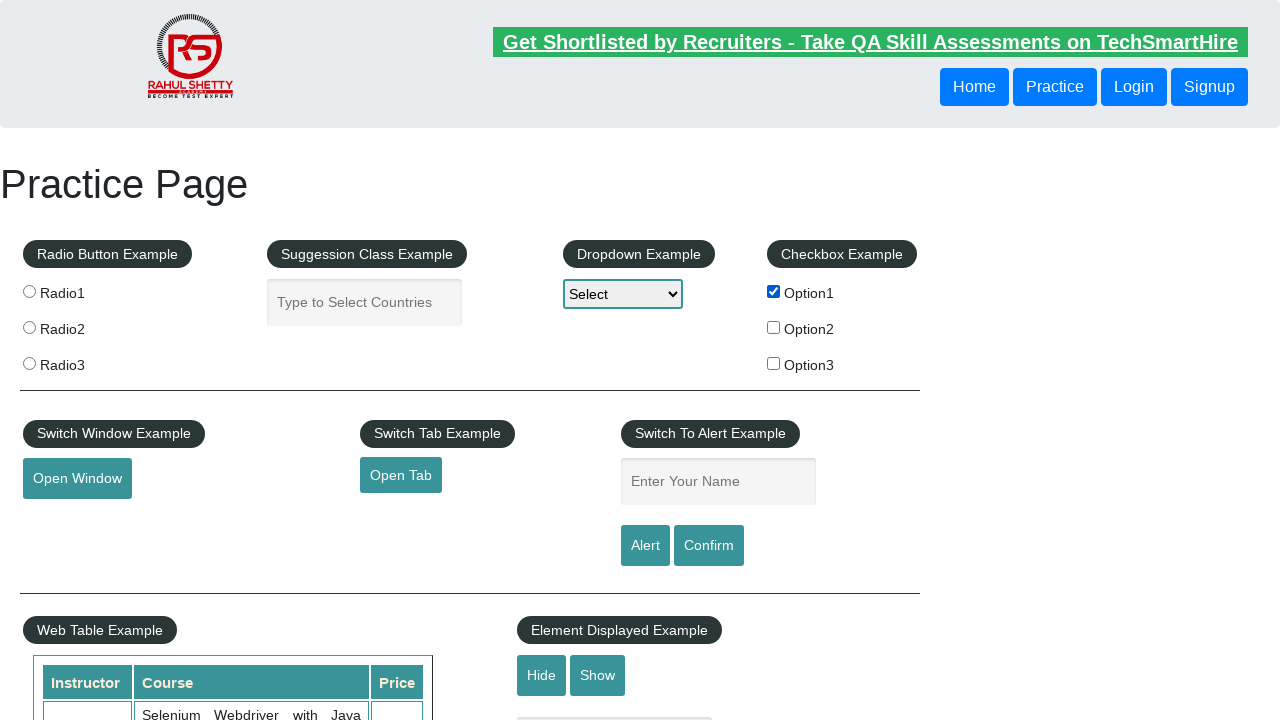

Clicked an unchecked checkbox at (774, 327) on xpath=//fieldset[contains(.,'Checkbox Example')]/child::label/input >> nth=1
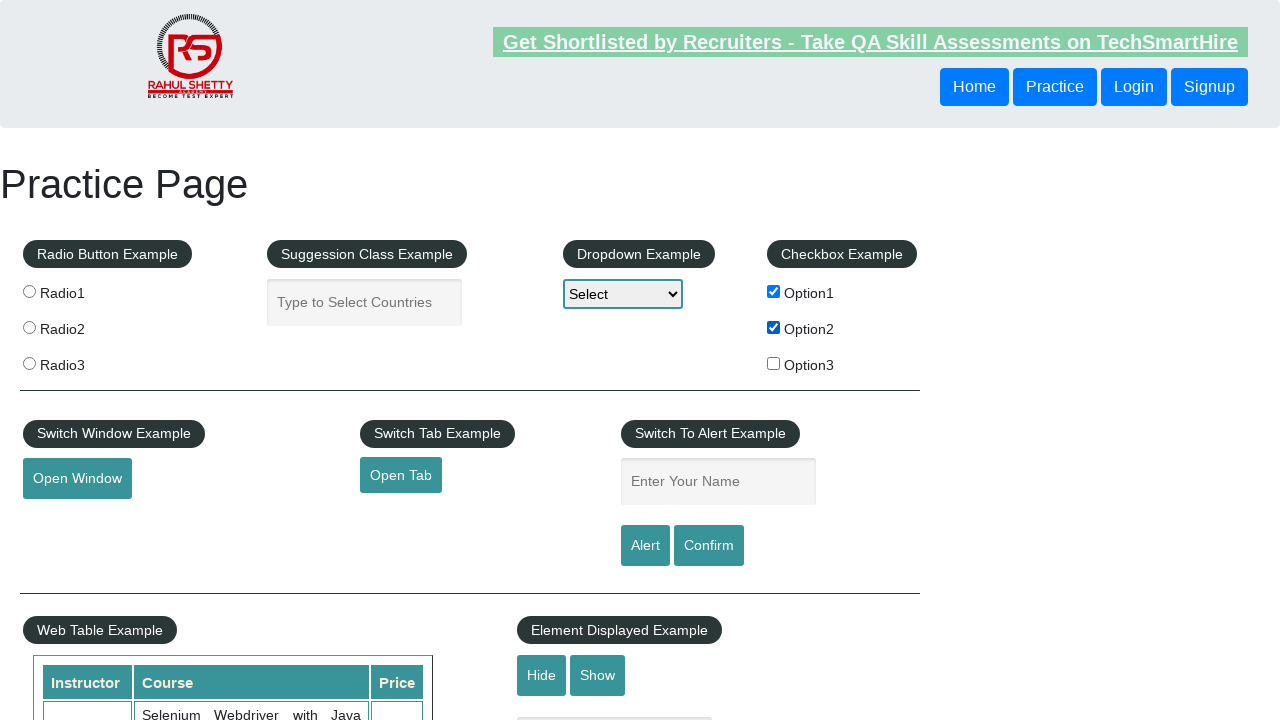

Waited 1000ms after clicking checkbox
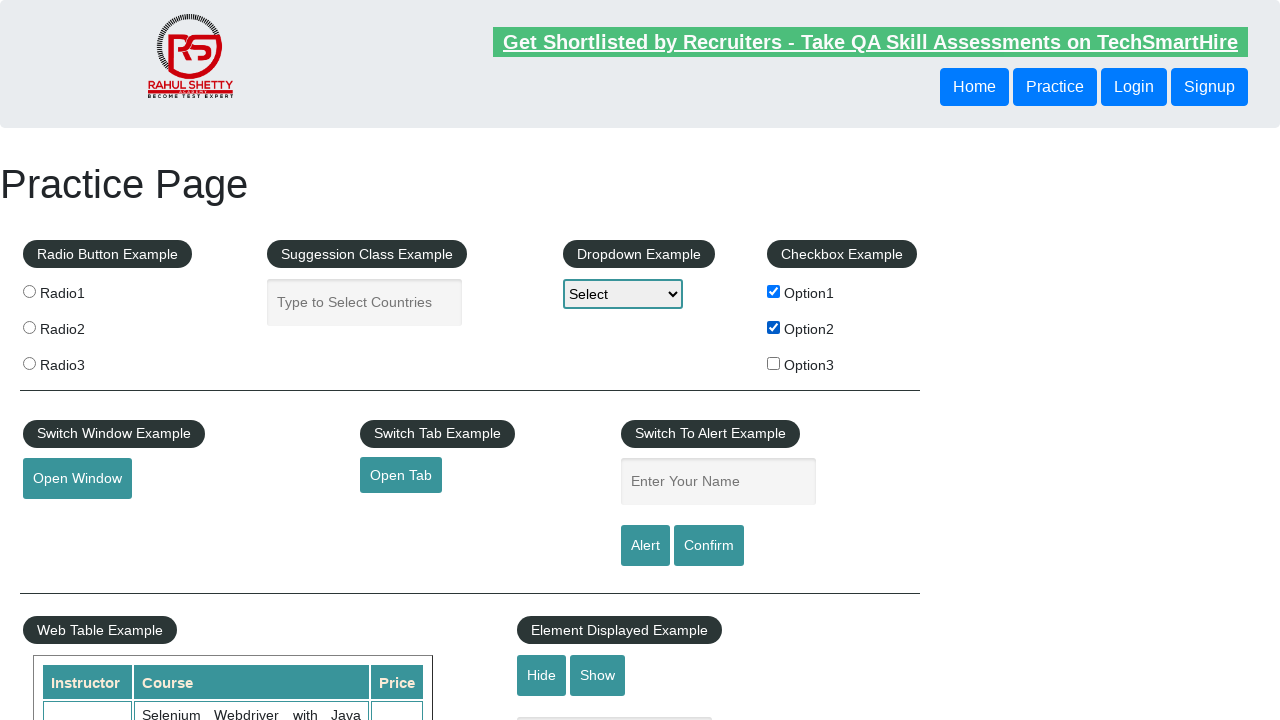

Clicked an unchecked checkbox at (774, 363) on xpath=//fieldset[contains(.,'Checkbox Example')]/child::label/input >> nth=2
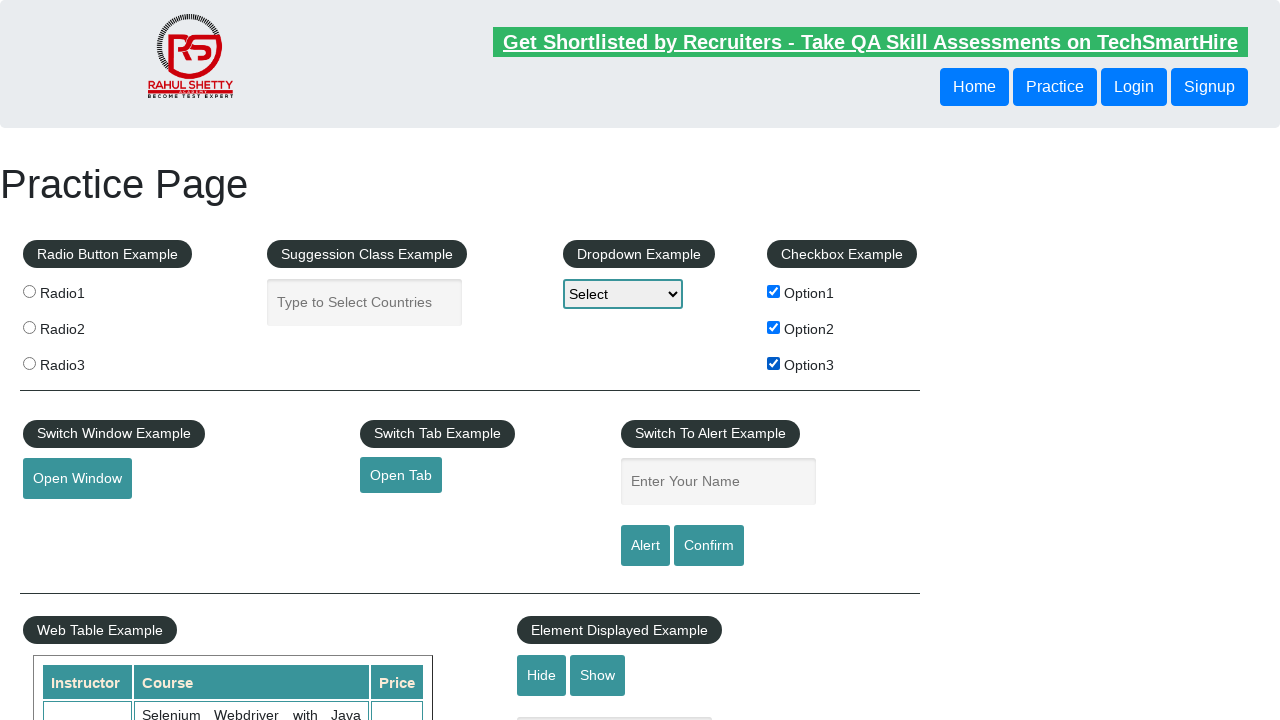

Waited 1000ms after clicking checkbox
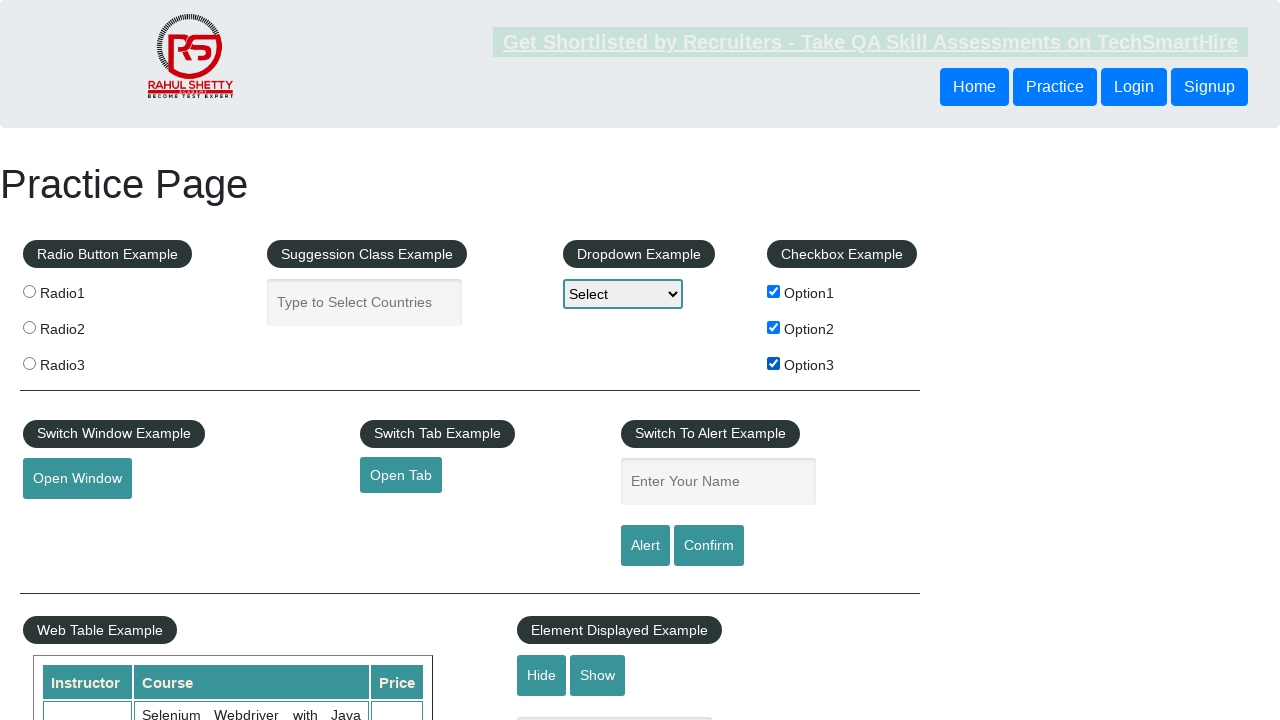

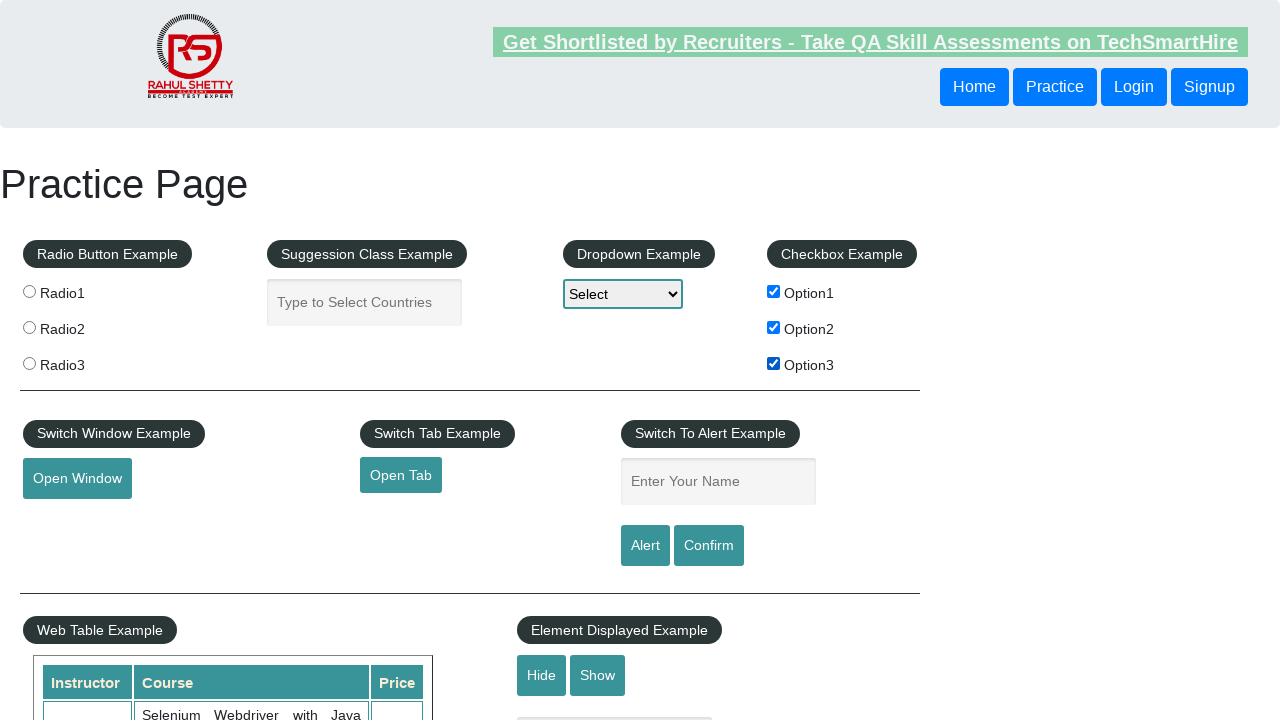